Tests the search bar functionality on cnarios.com by navigating to the challenge page and performing multiple consecutive searches (Flights to London, Hotels in Paris, Node.js tutorials) to verify search results update correctly and handle element re-rendering.

Starting URL: https://www.cnarios.com/

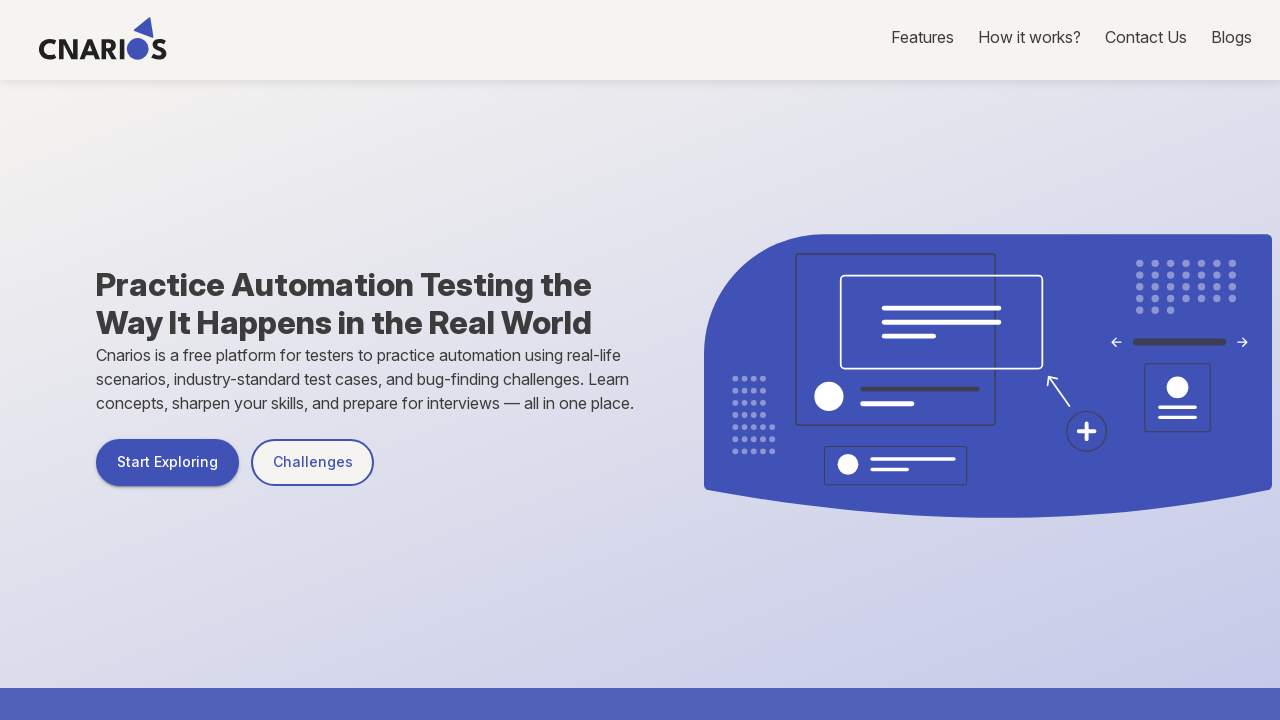

Clicked on explore link at (168, 462) on a[href='/explore']
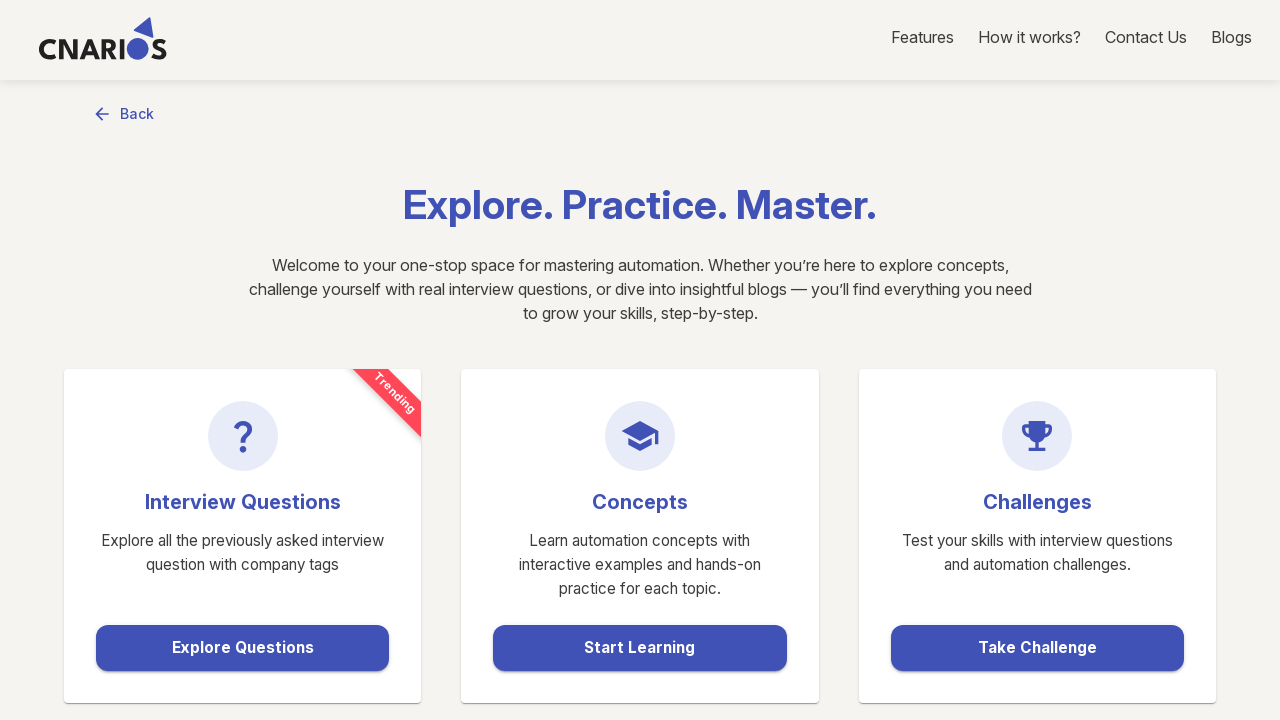

Clicked on Take Challenge button at (1037, 648) on button:has-text('Take Challenge')
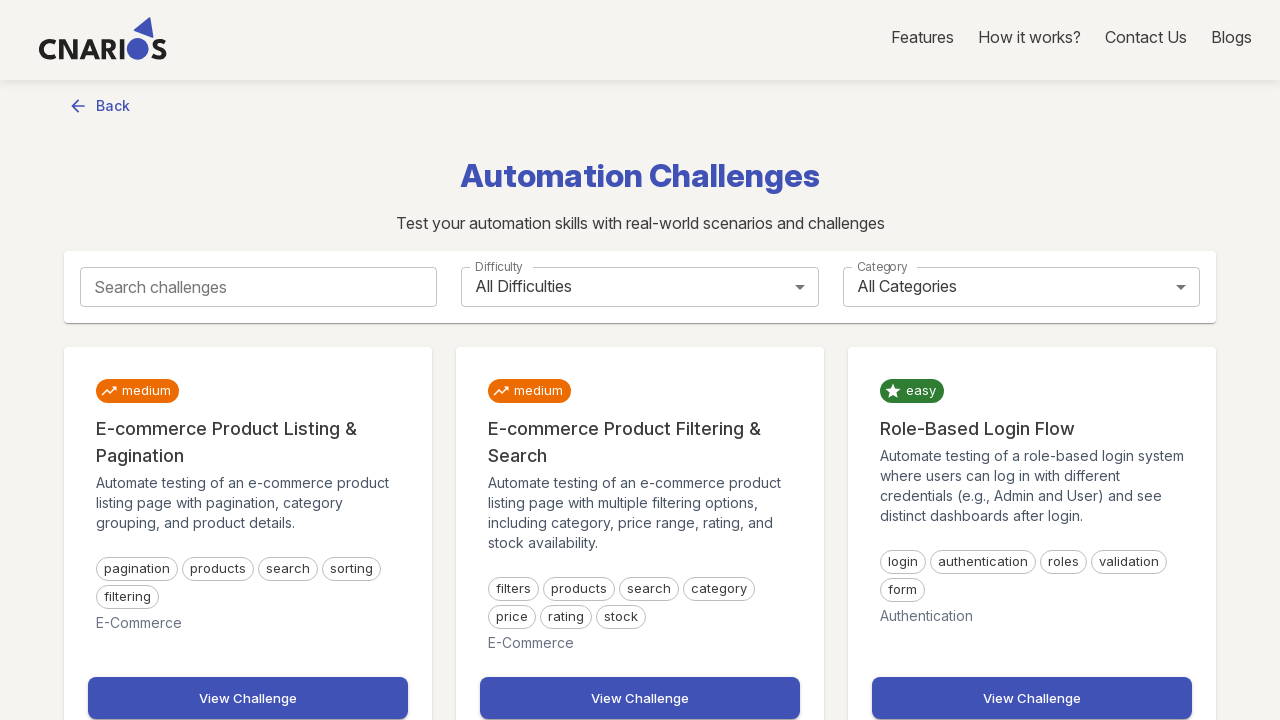

Clicked on the specific challenge button to navigate to challenge page at (248, 360) on div:nth-child(7) > div:nth-child(2) > button:nth-child(1)
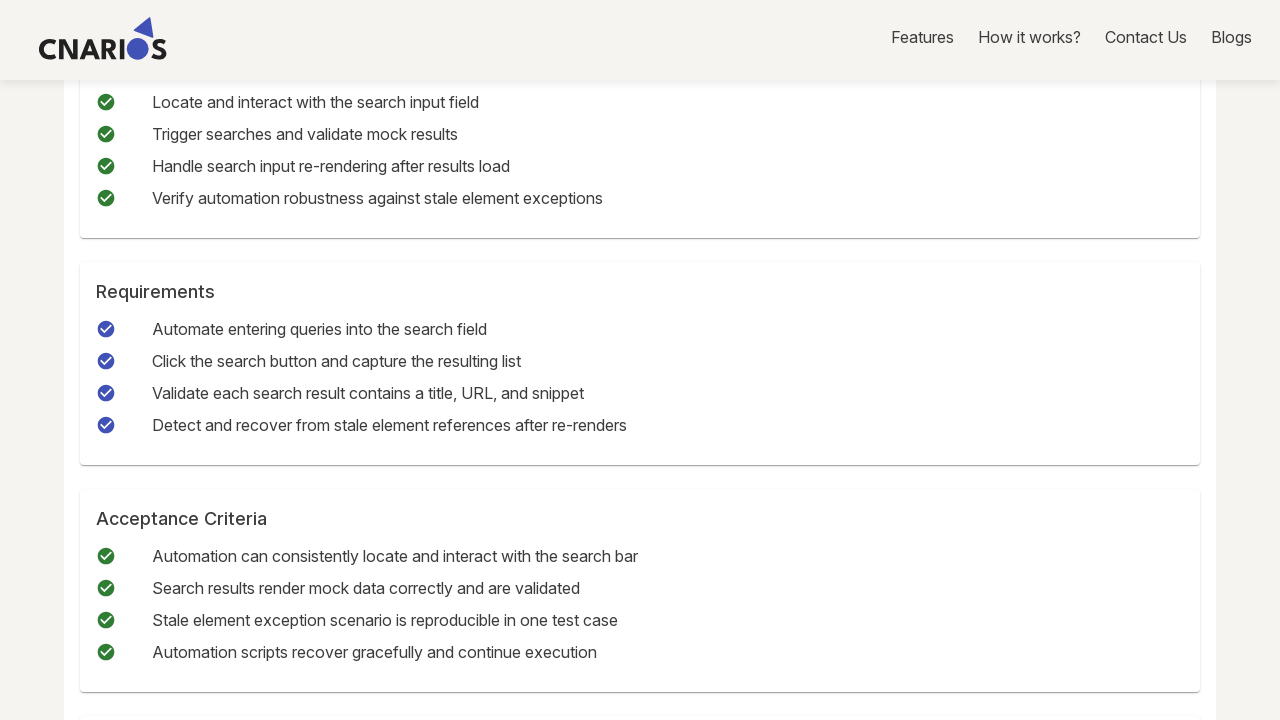

Search input field is now available
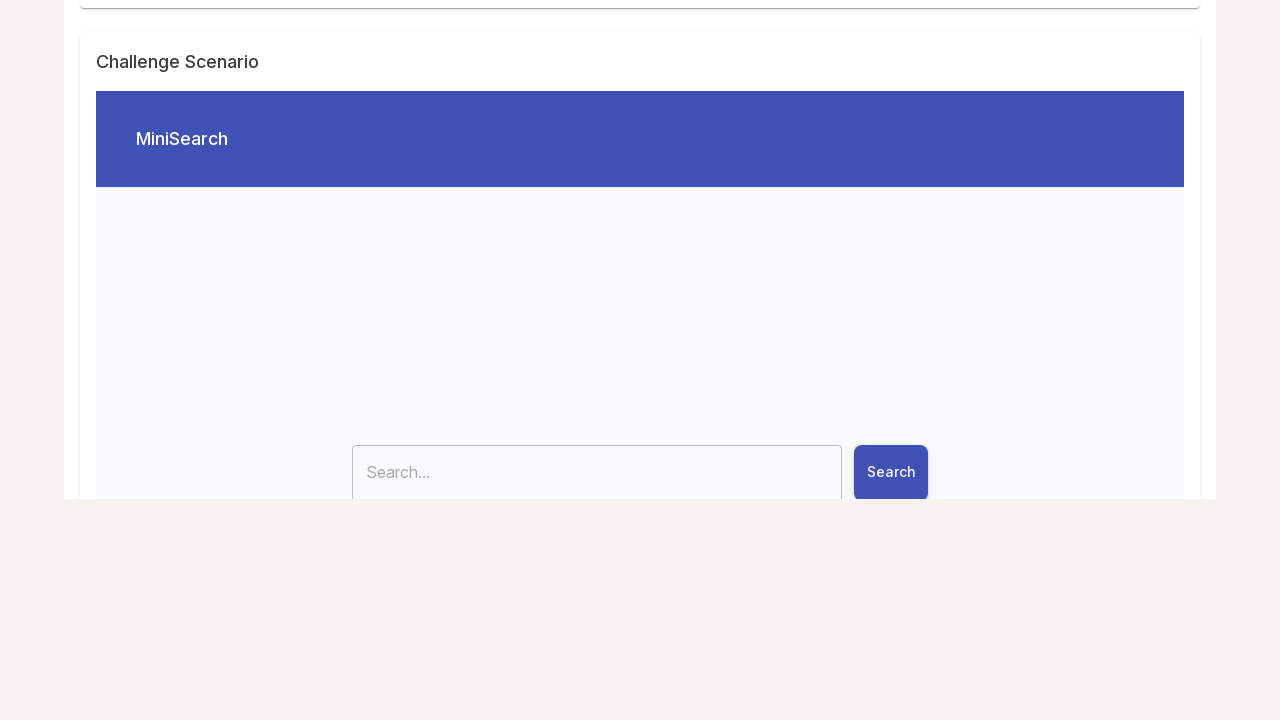

Filled search field with 'Flights to London' on input[placeholder='Search...']
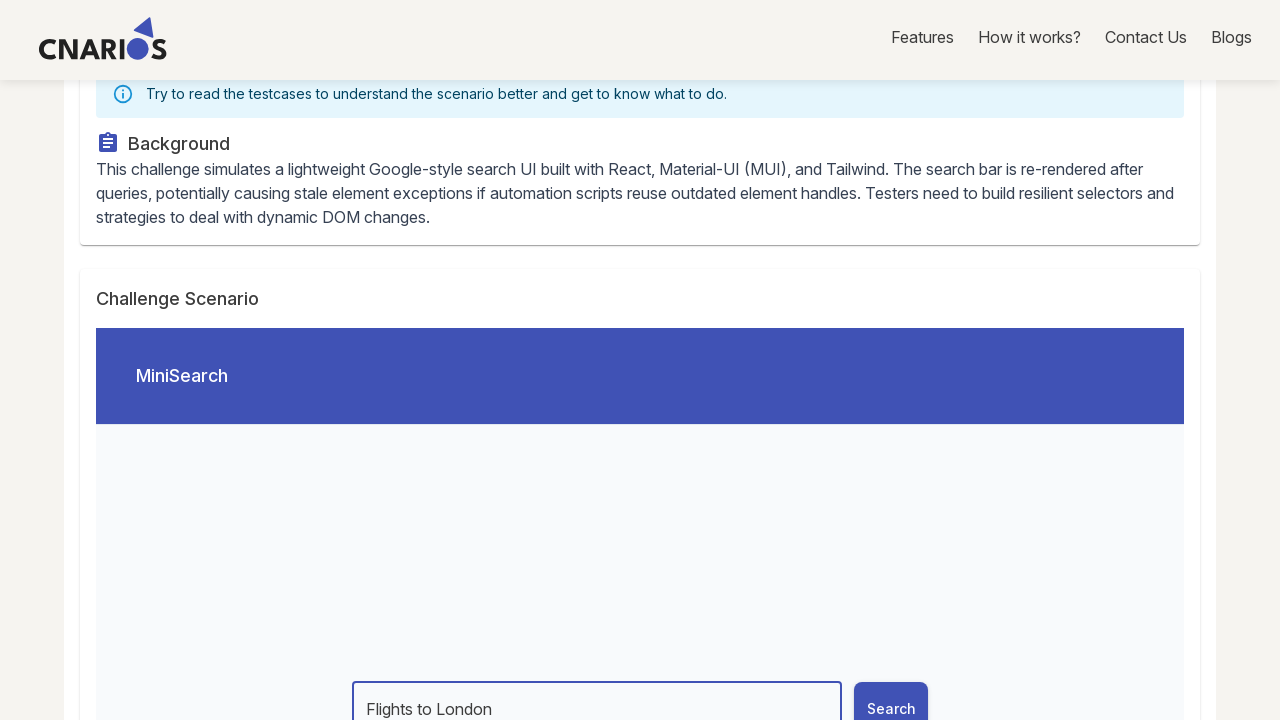

Clicked search button to search for flights to London at (891, 692) on button:has-text('Search')
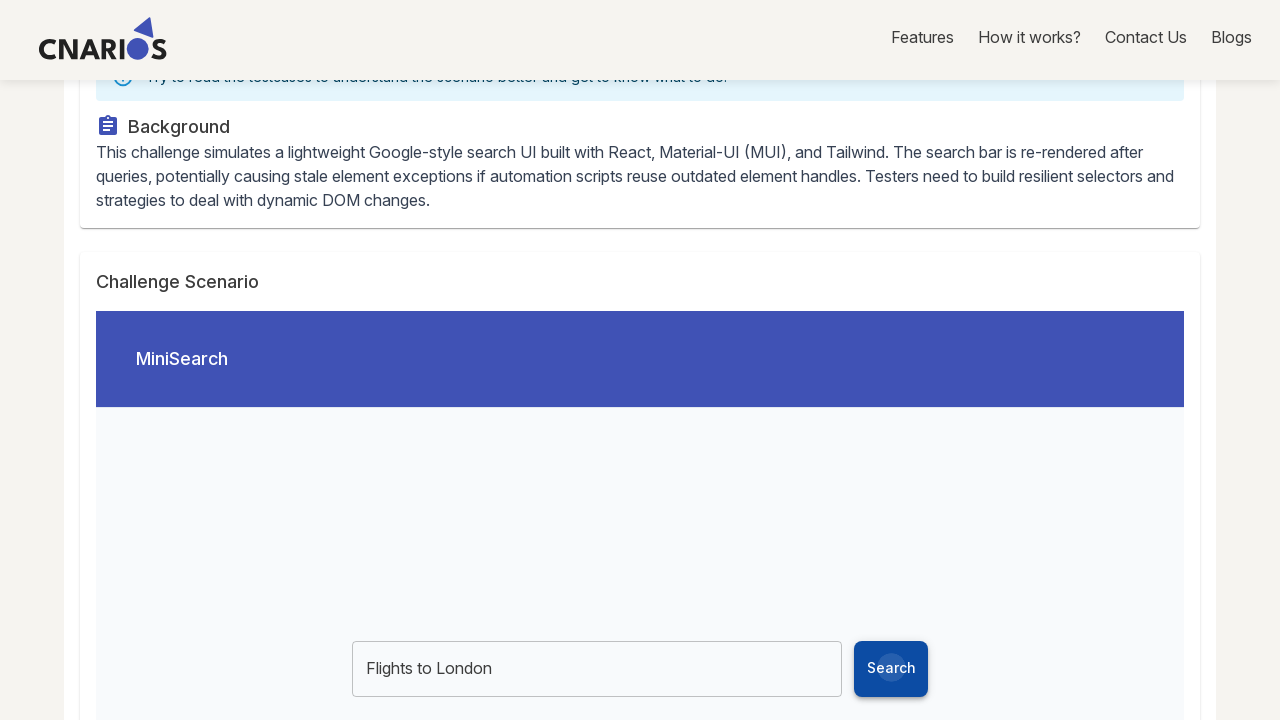

Search results for 'Flights to London' loaded successfully
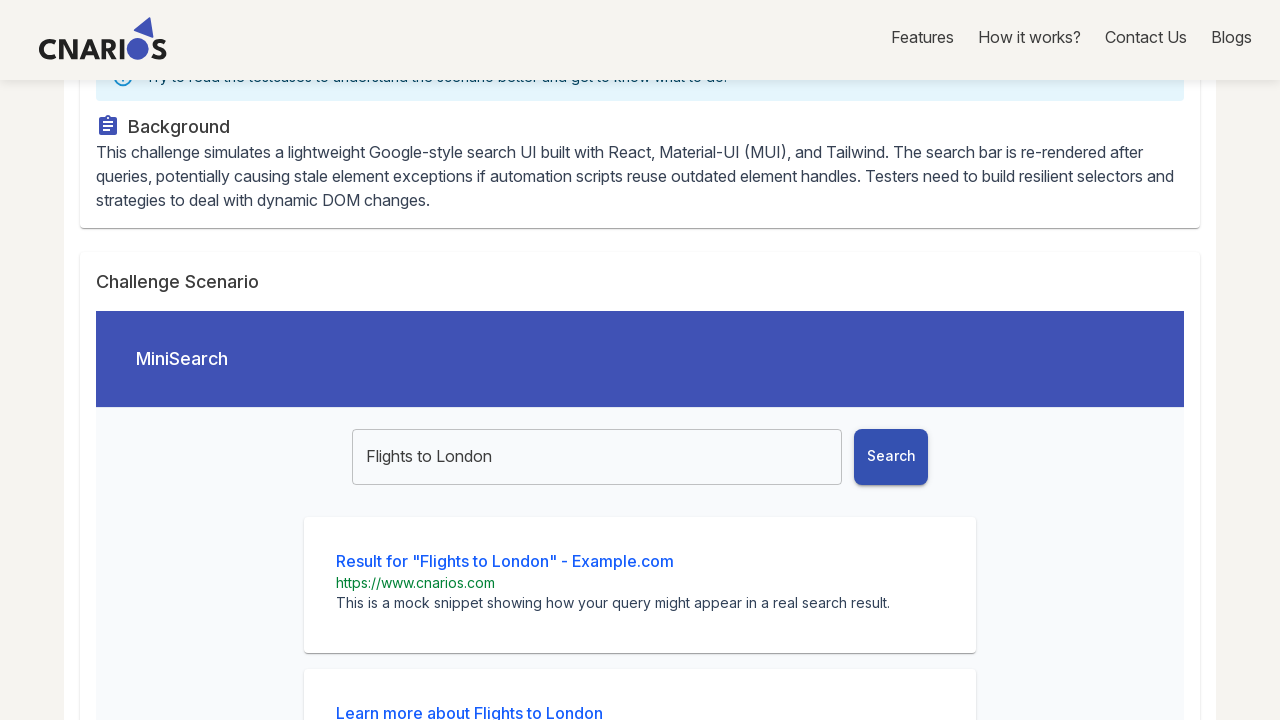

Cleared search field on input[placeholder='Search...']
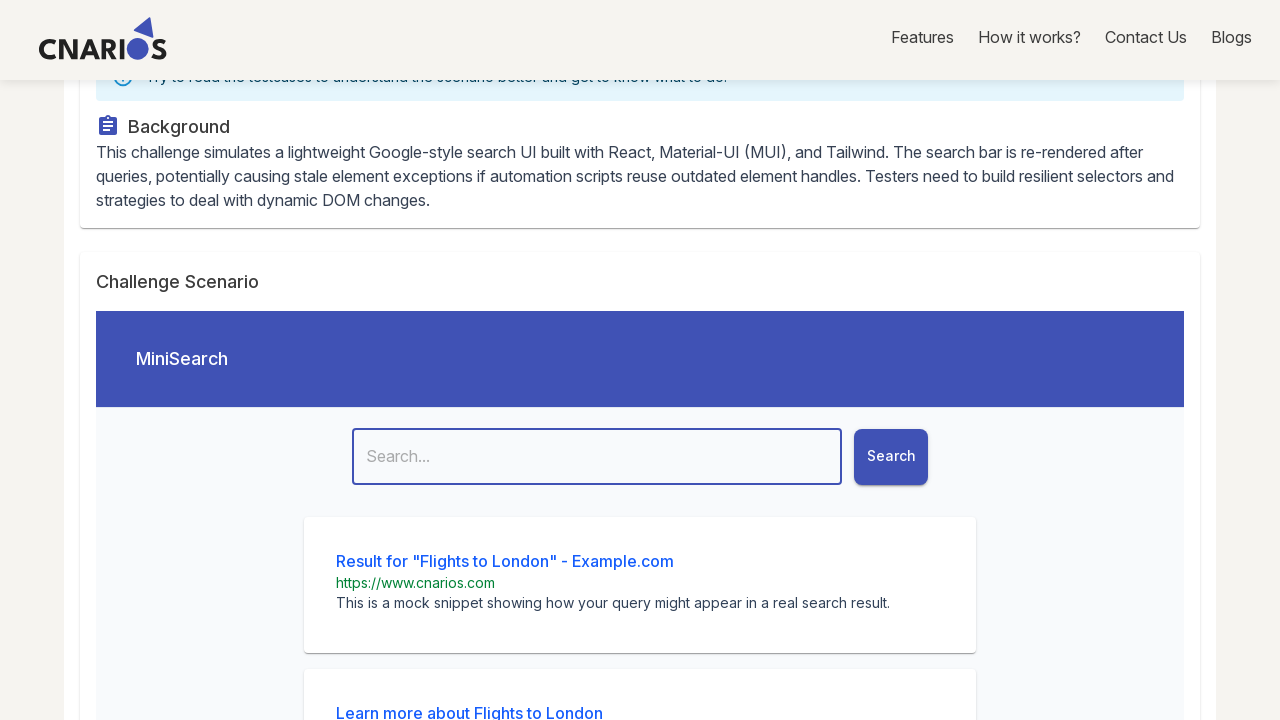

Filled search field with 'Hotels in Paris' on input[placeholder='Search...']
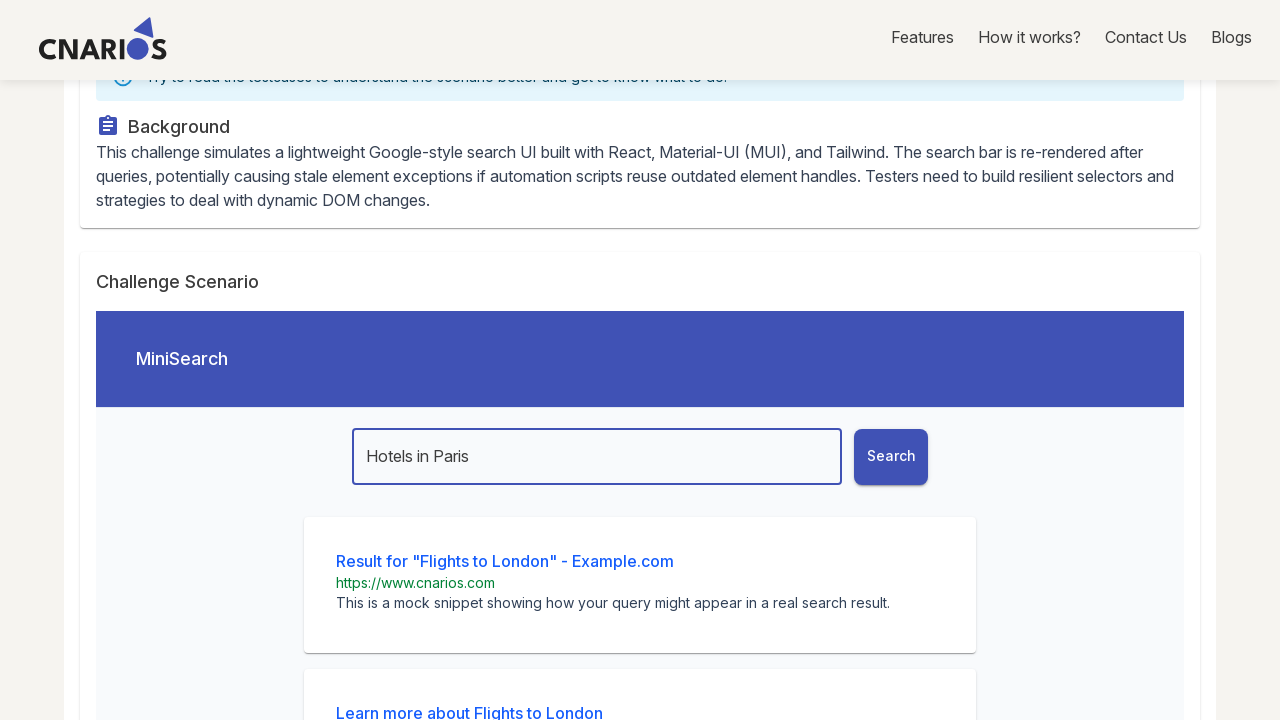

Clicked search button to search for hotels in Paris at (891, 457) on button:has-text('Search')
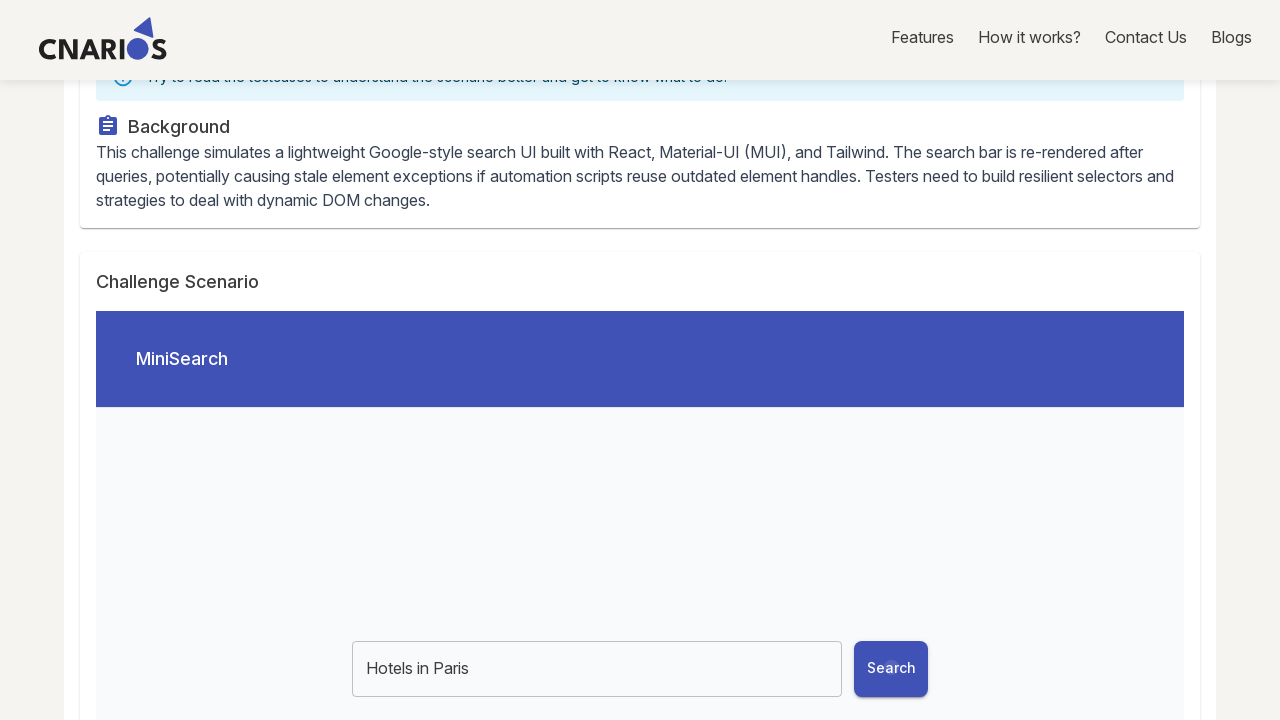

Search results for 'Hotels in Paris' loaded successfully
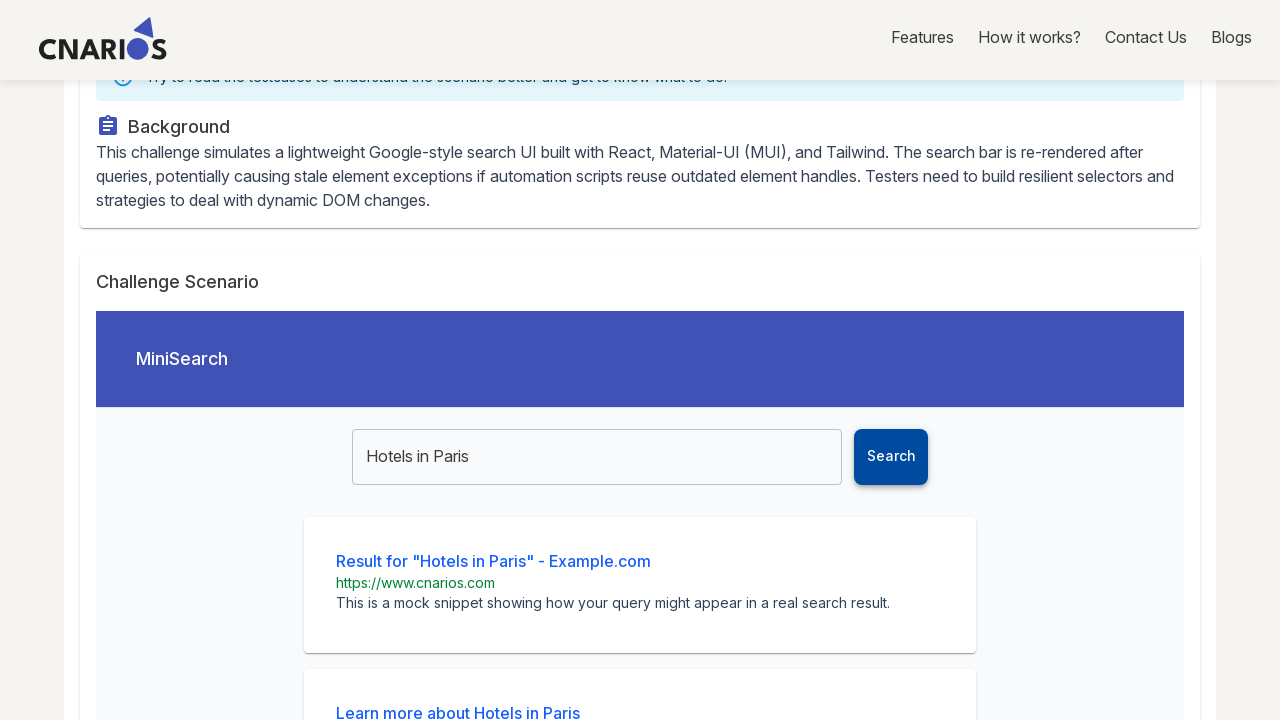

Cleared search field on input[placeholder='Search...']
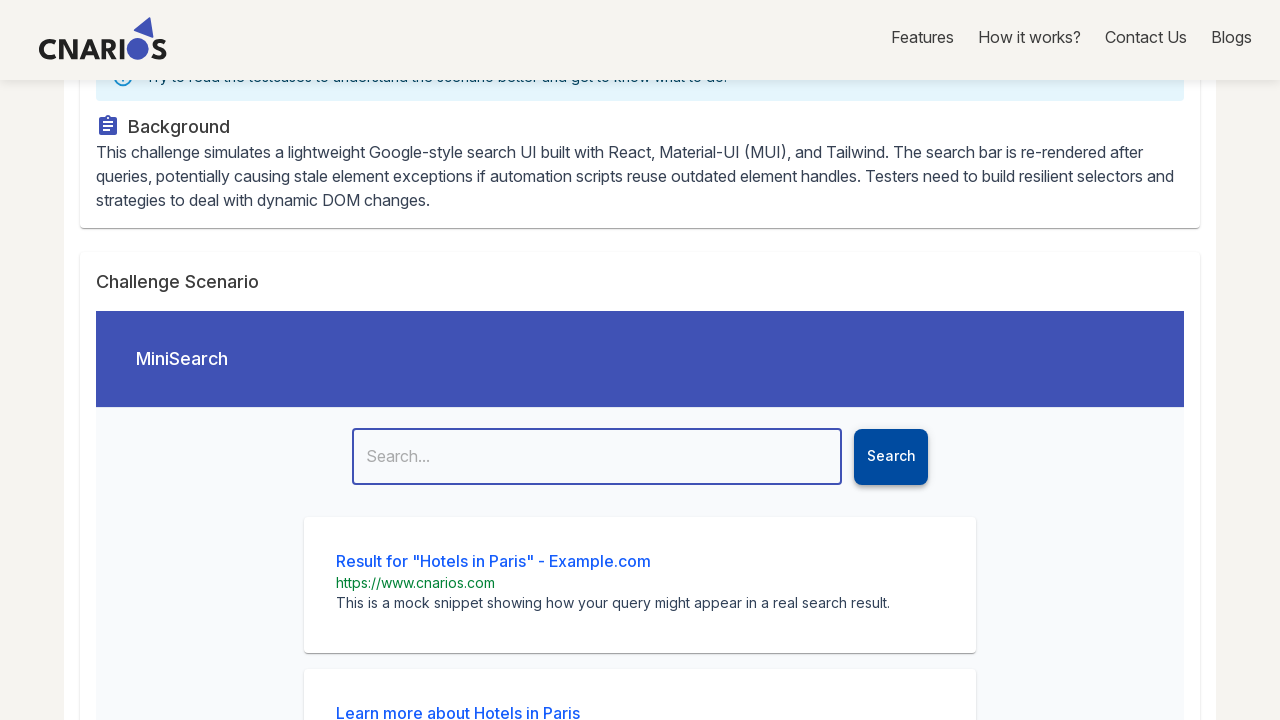

Filled search field with 'Node.js tutorials' on input[placeholder='Search...']
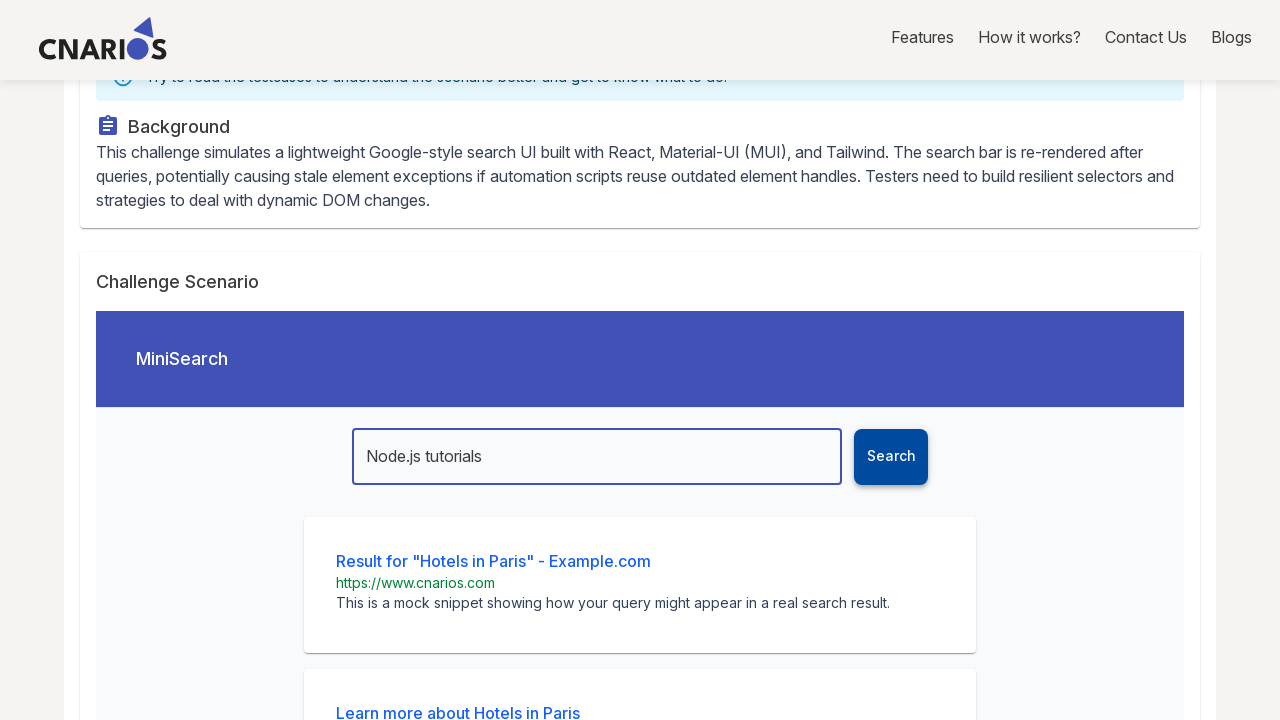

Clicked search button to search for Node.js tutorials at (891, 457) on button:has-text('Search')
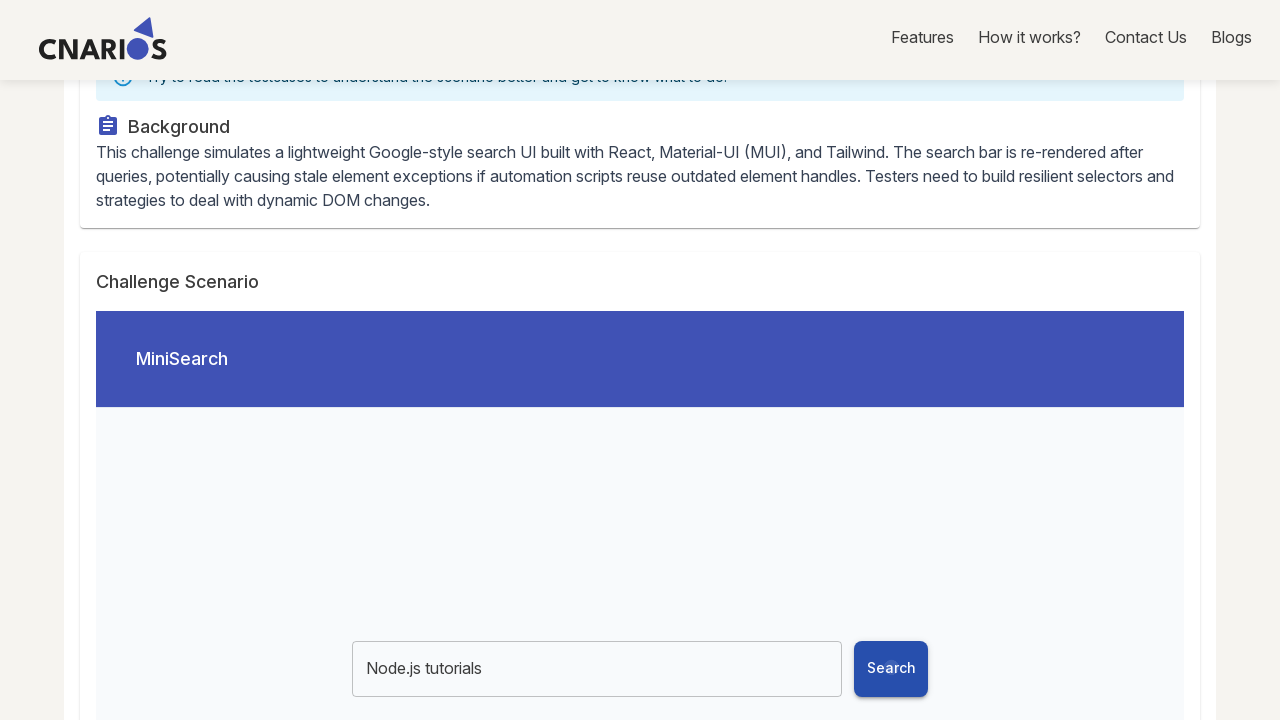

Search results for 'Node.js tutorials' loaded successfully
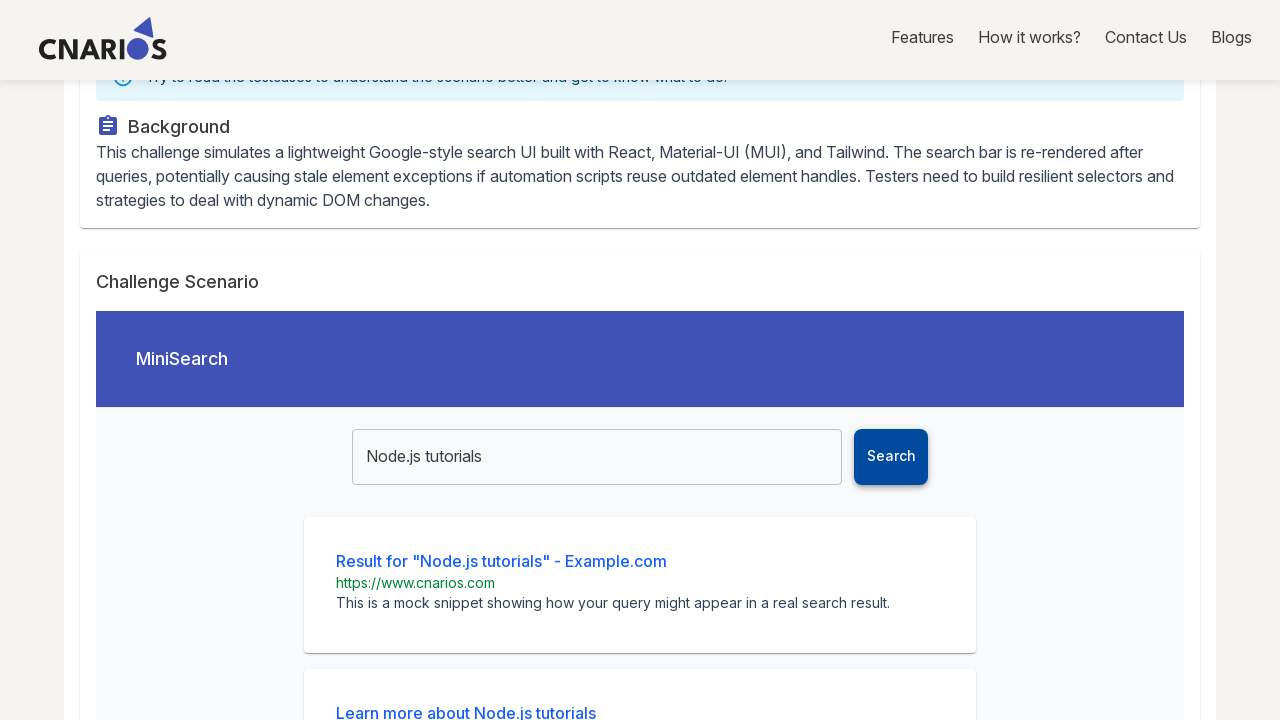

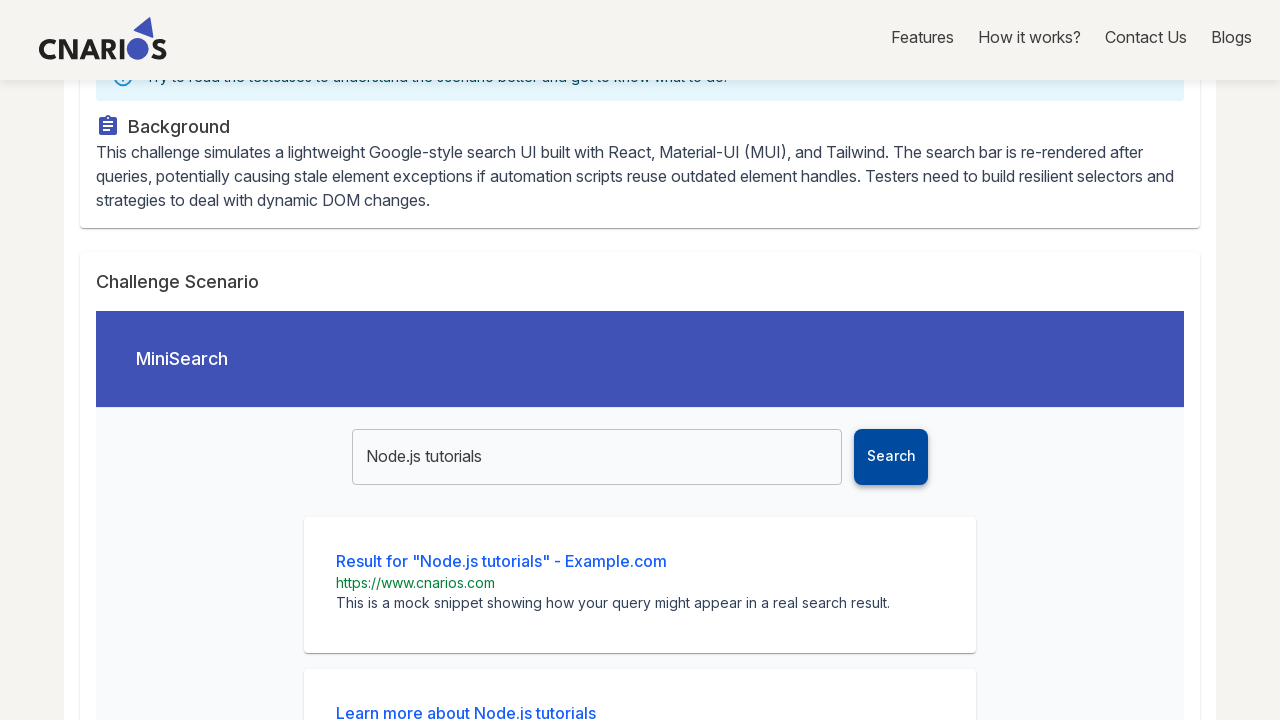